Navigates to the Great Day inspiration website and verifies that the daily message box with inspirational content loads properly.

Starting URL: https://www.greatday.com/

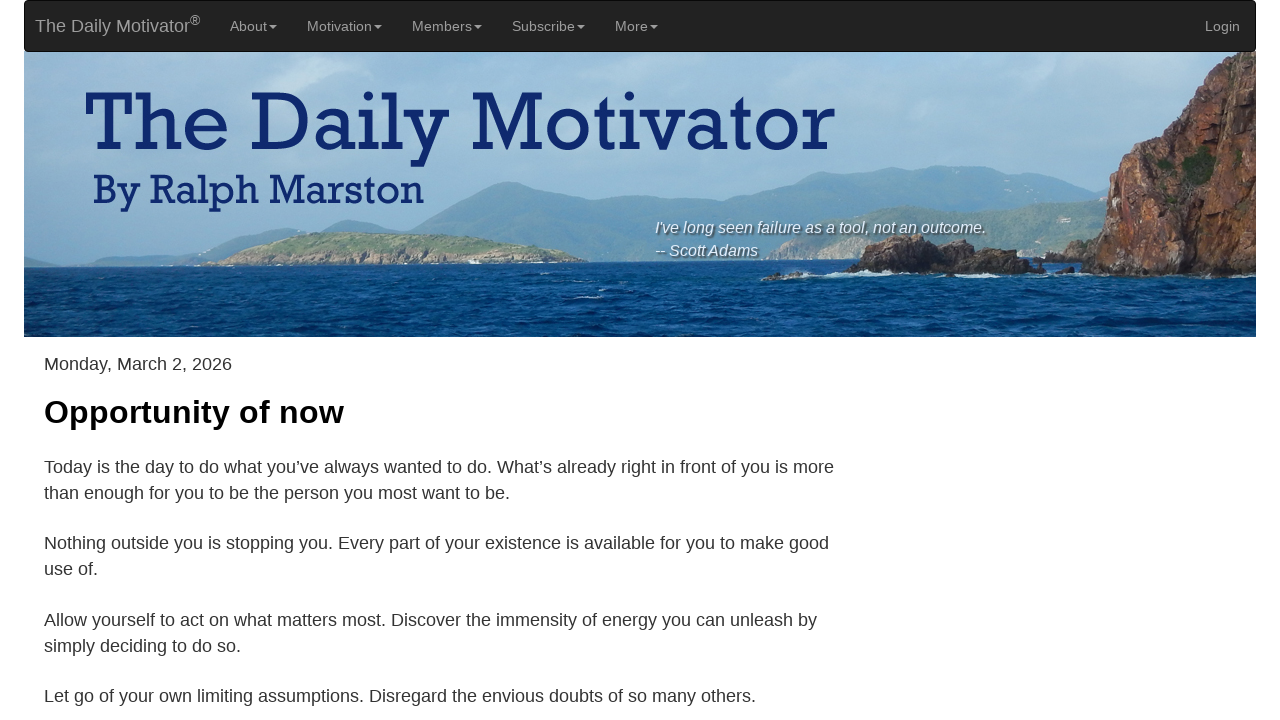

Navigated to Great Day inspiration website
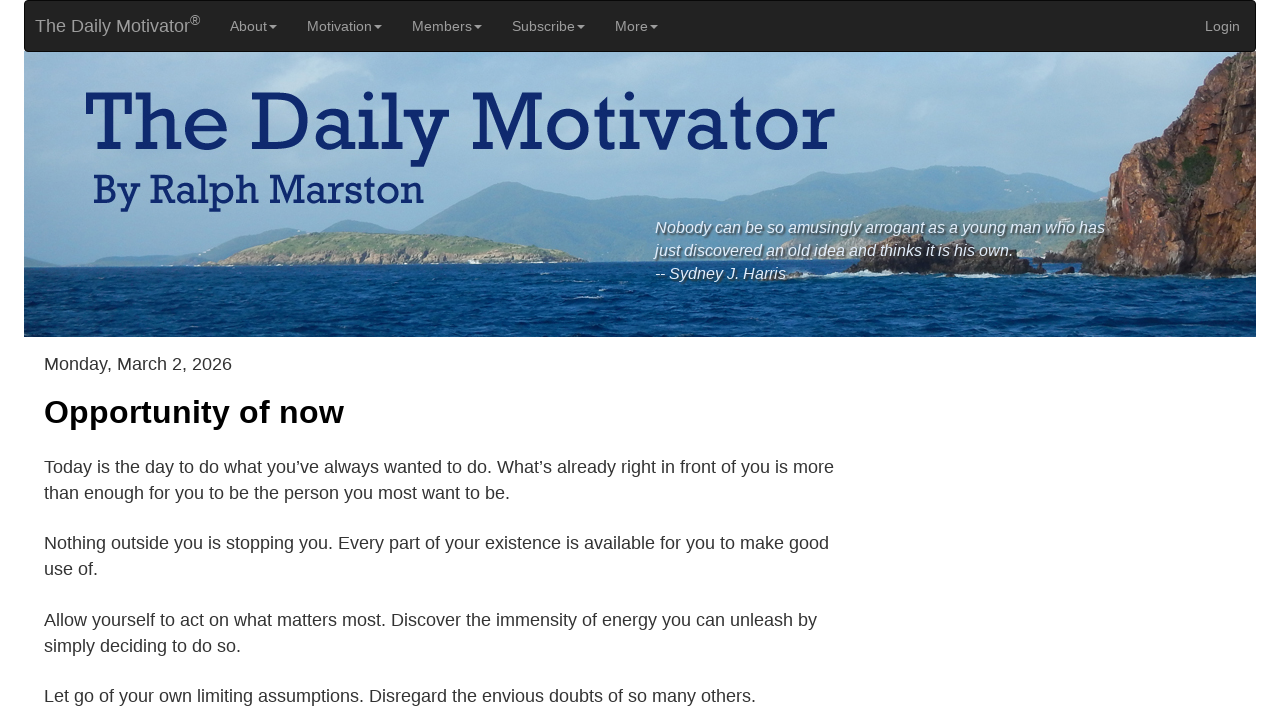

Daily message box loaded
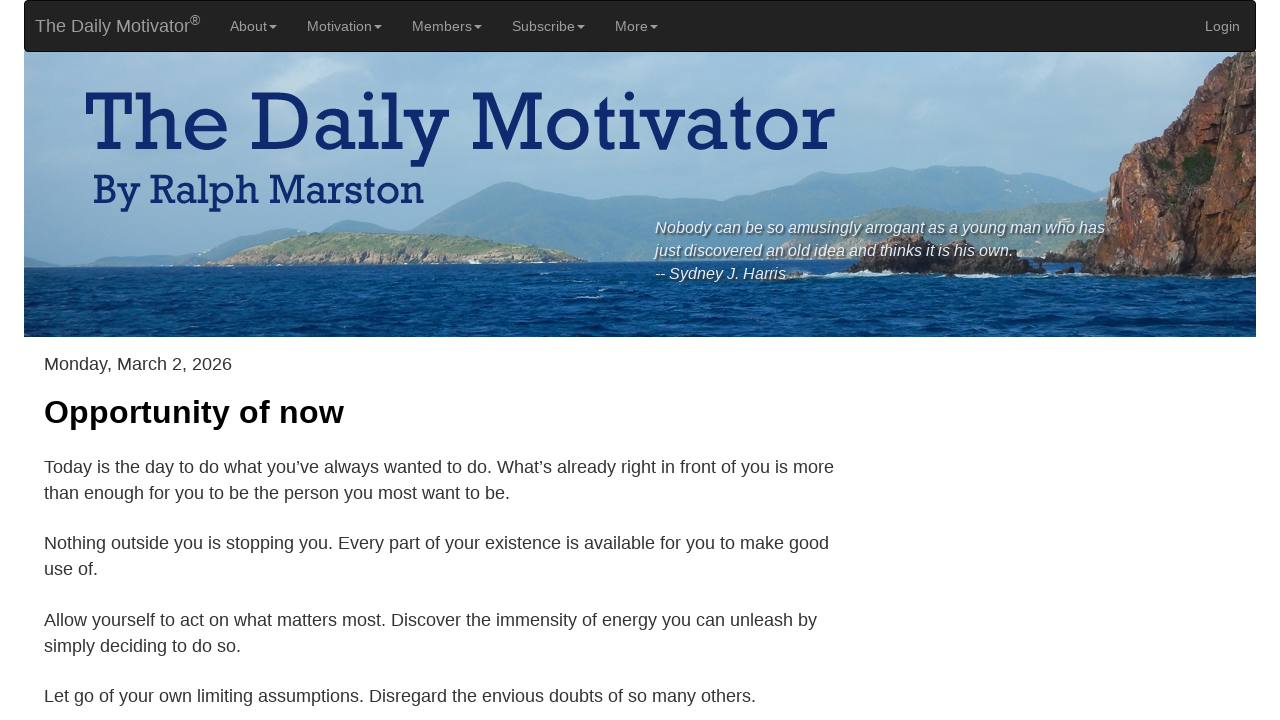

Message box h3 element verified
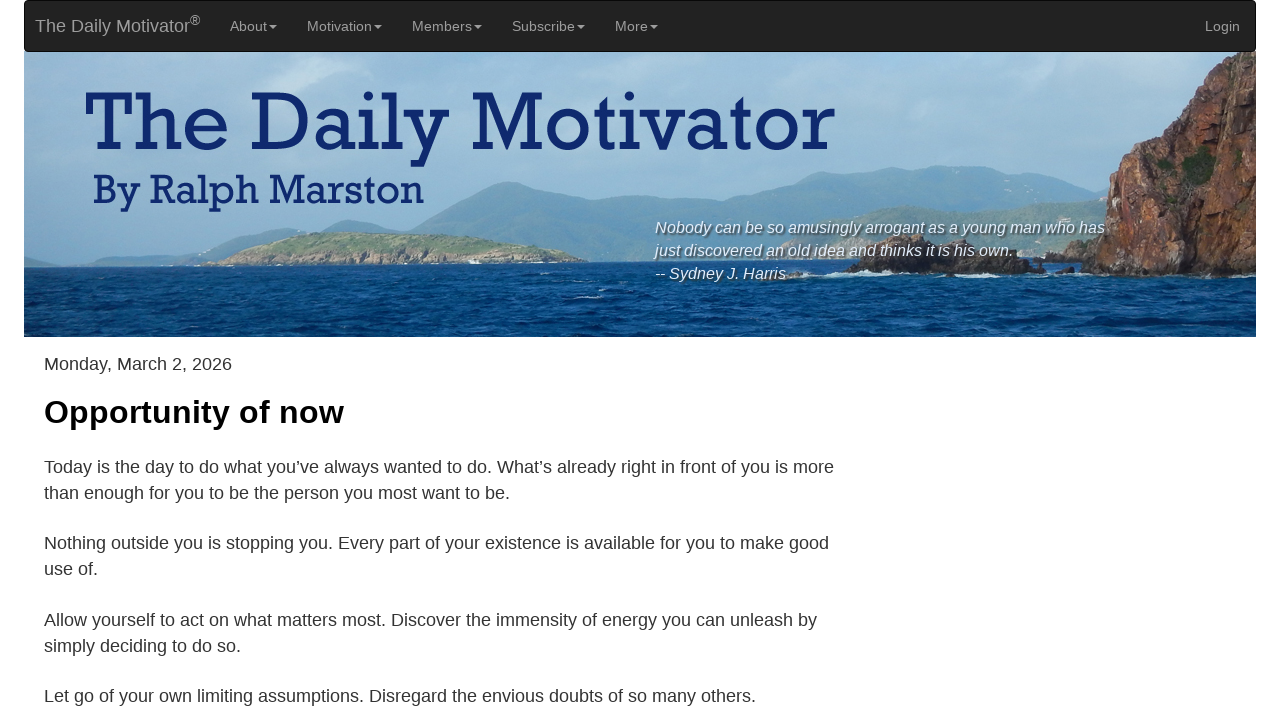

Message box h1 element verified
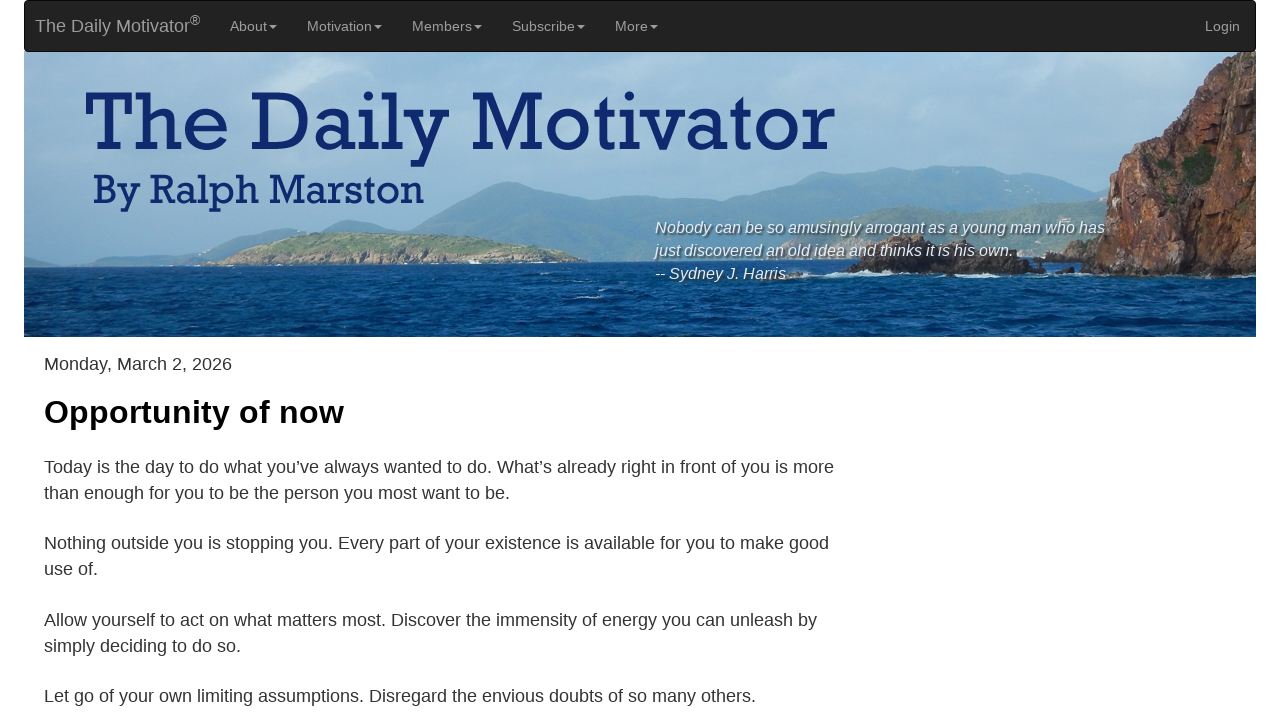

Message box main text paragraph verified
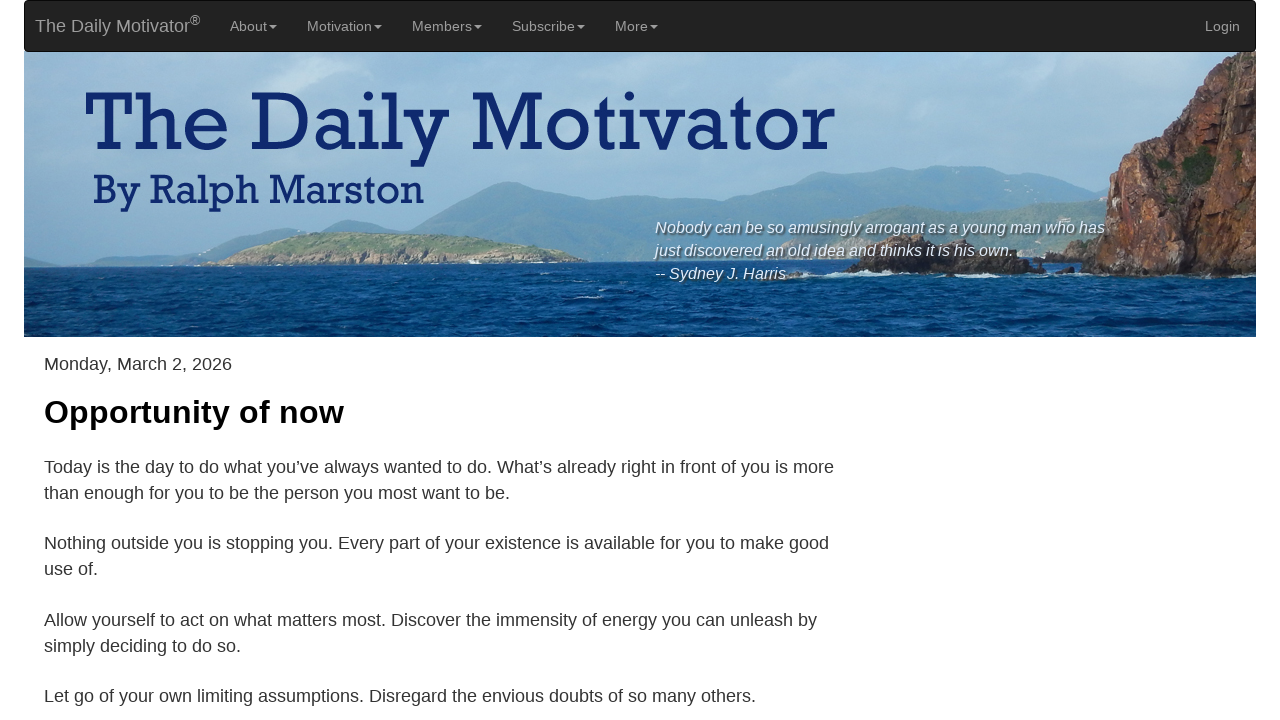

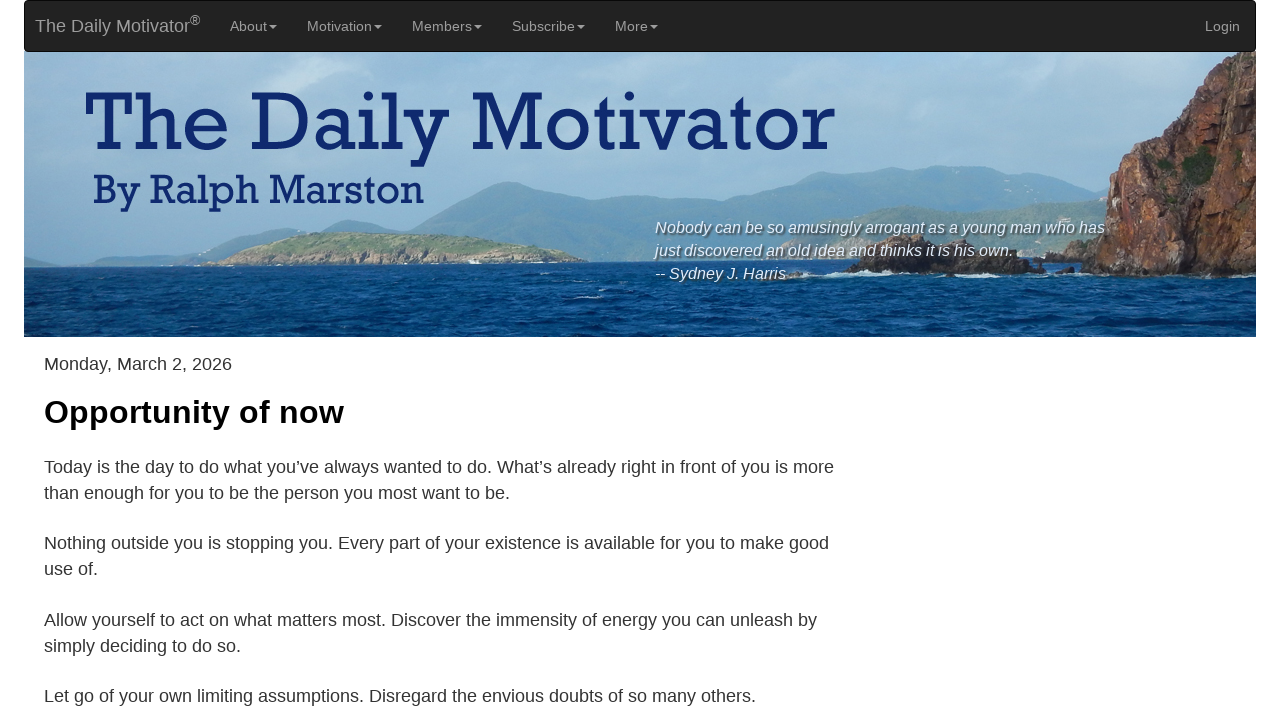